Navigates to Flipkart and verifies the current URL matches the expected Flipkart URL

Starting URL: https://www.flipkart.com

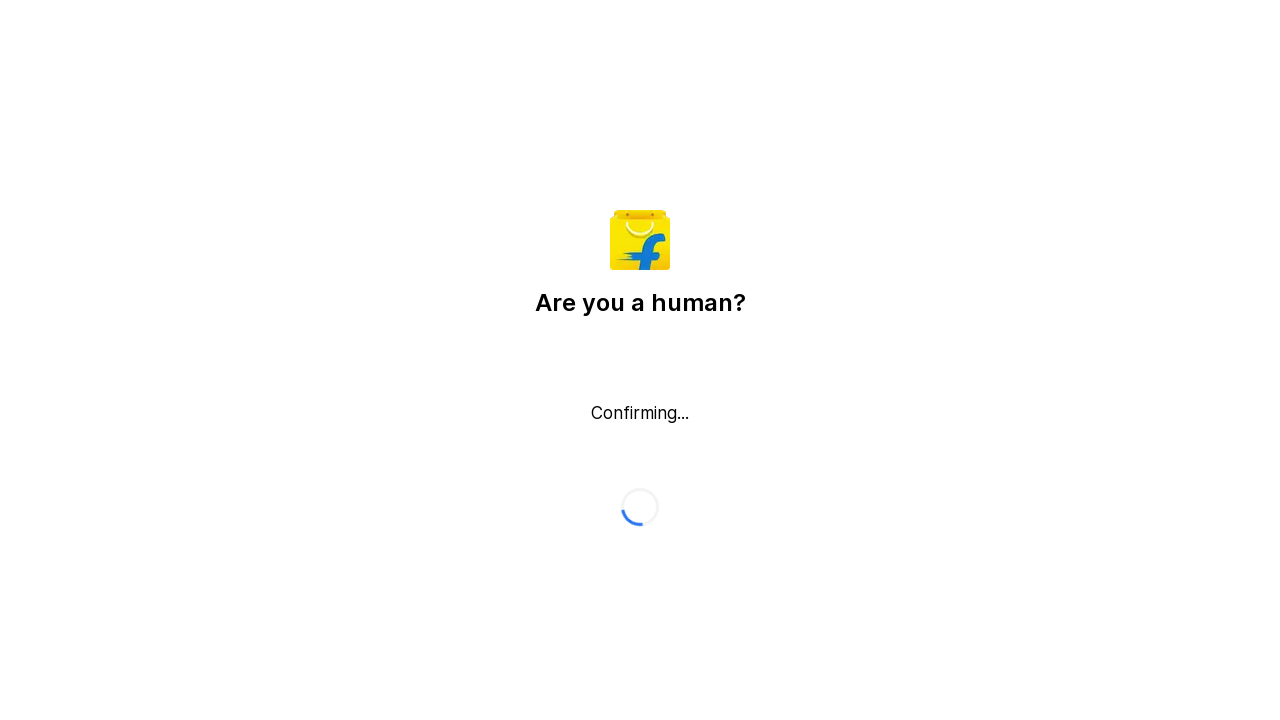

Verified current URL contains 'flipkart.com'
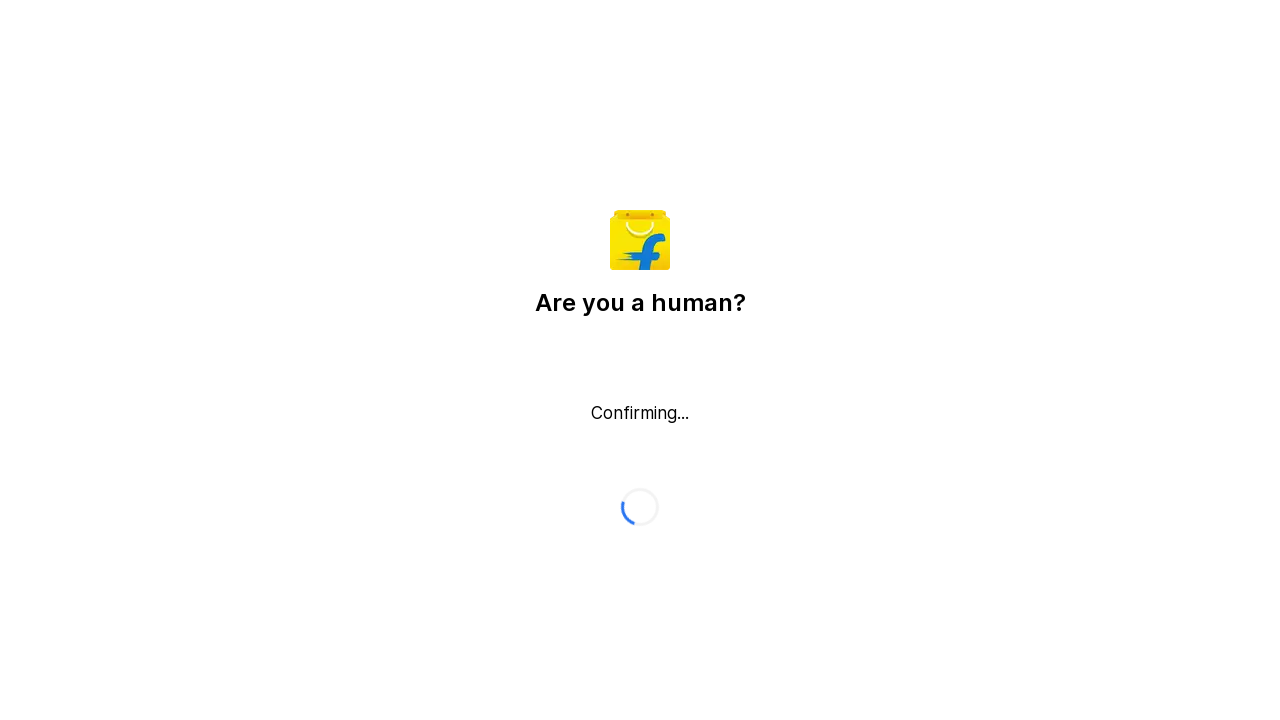

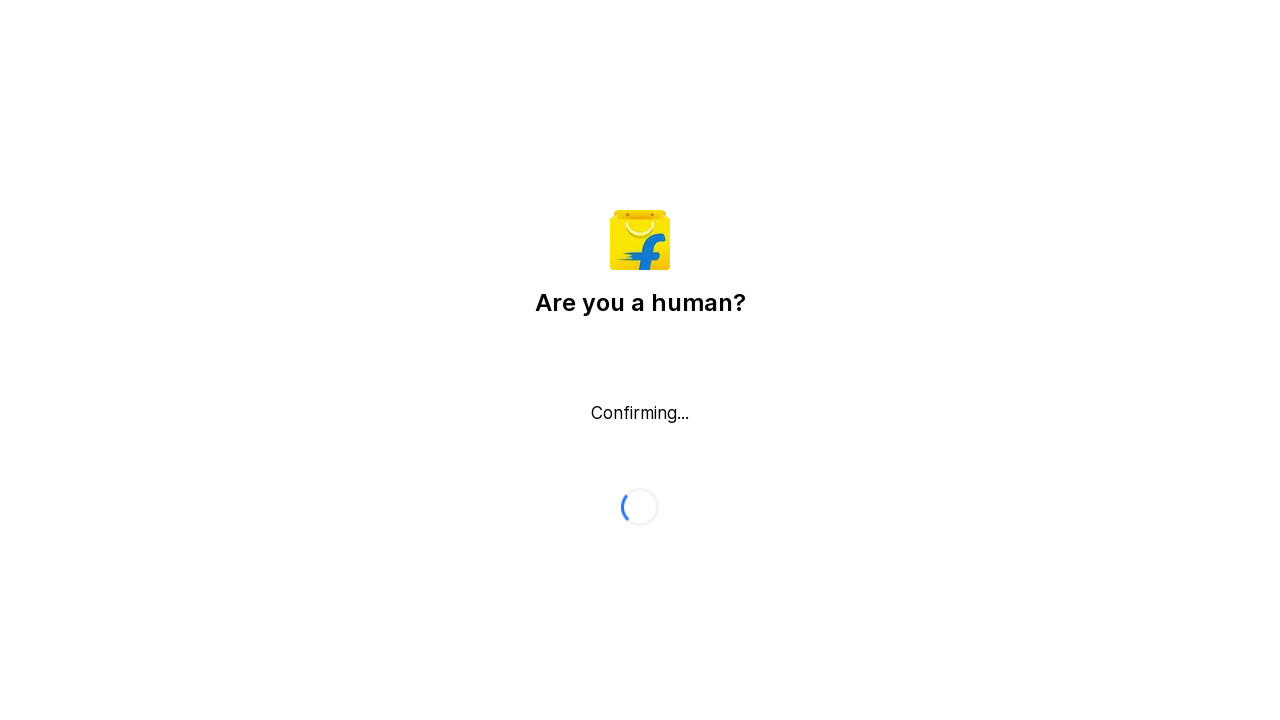